Tests cart functionality including adding multiple products, removing items, updating quantities, and attempting to apply an empty coupon code

Starting URL: https://practice.automationtesting.in/

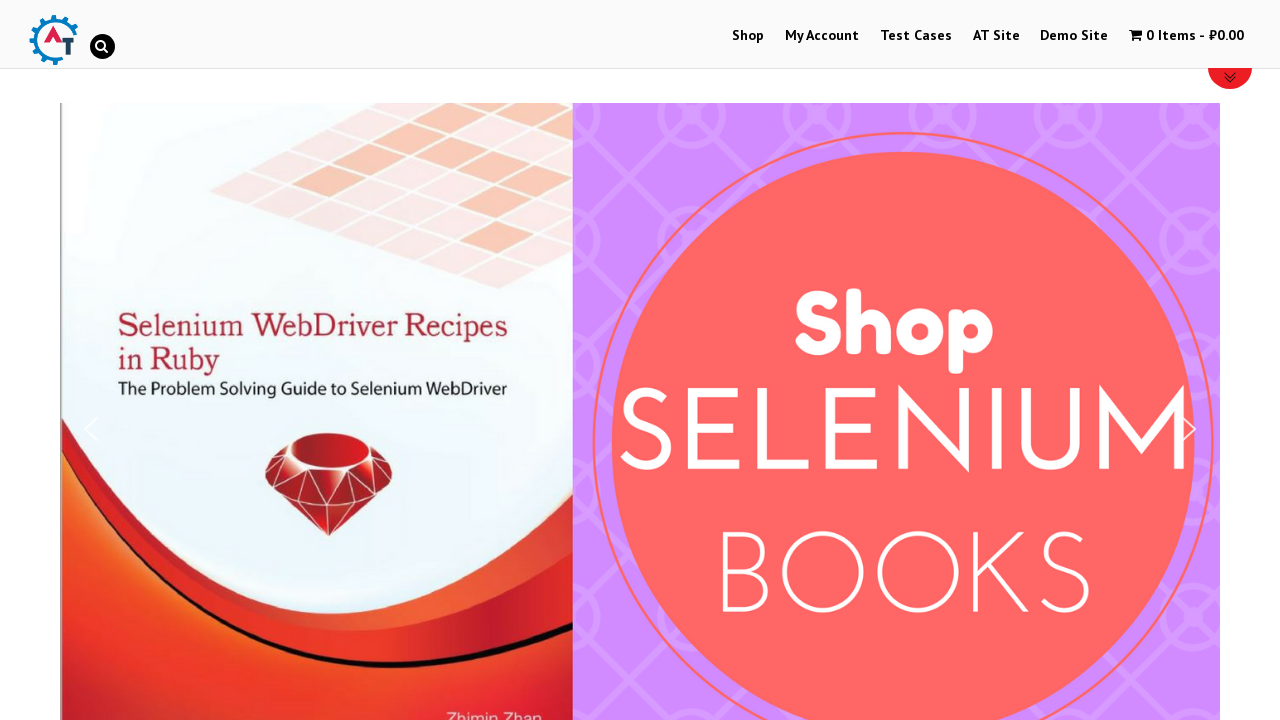

Clicked on Shop menu at (748, 36) on #menu-item-40
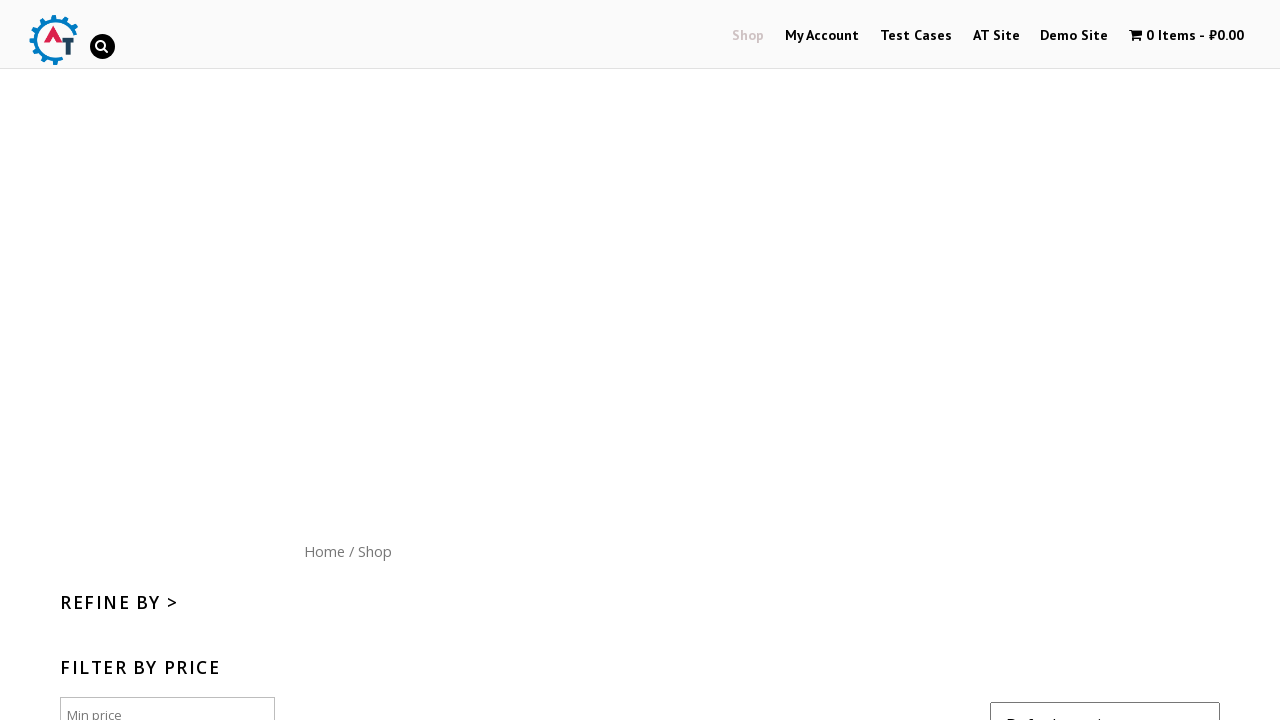

Shop page loaded with products visible
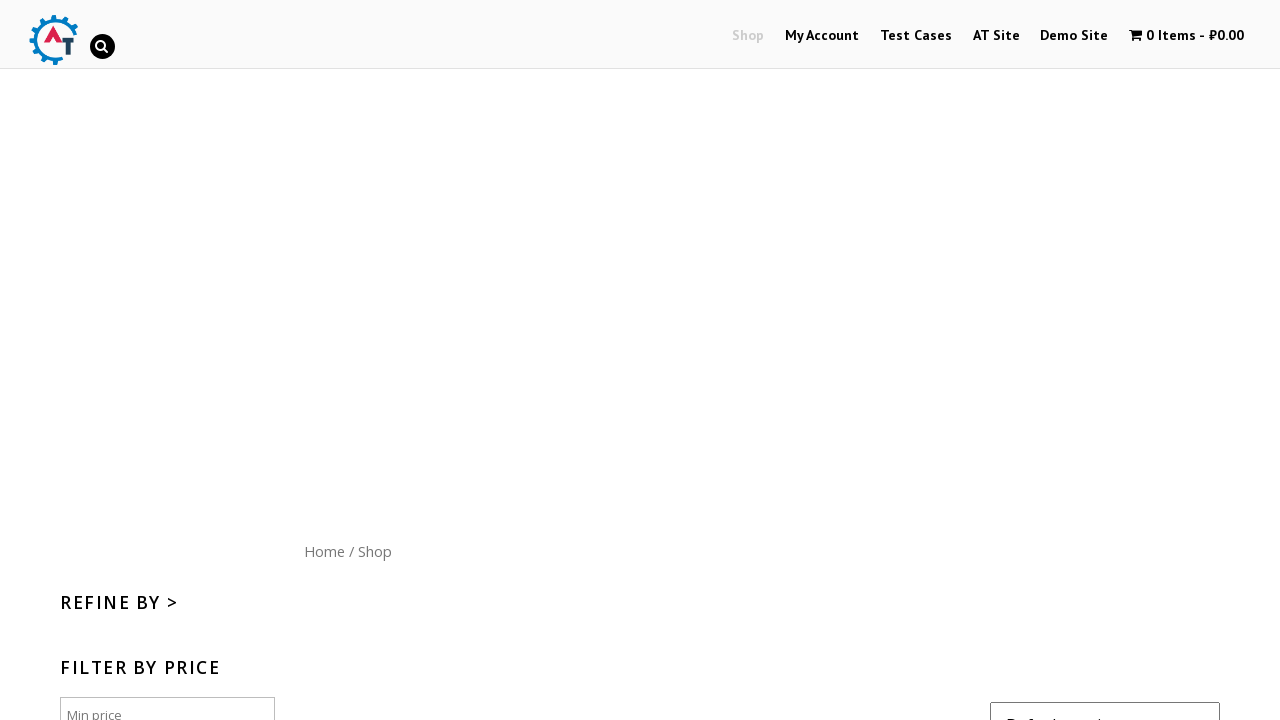

Scrolled down 900px to see more products
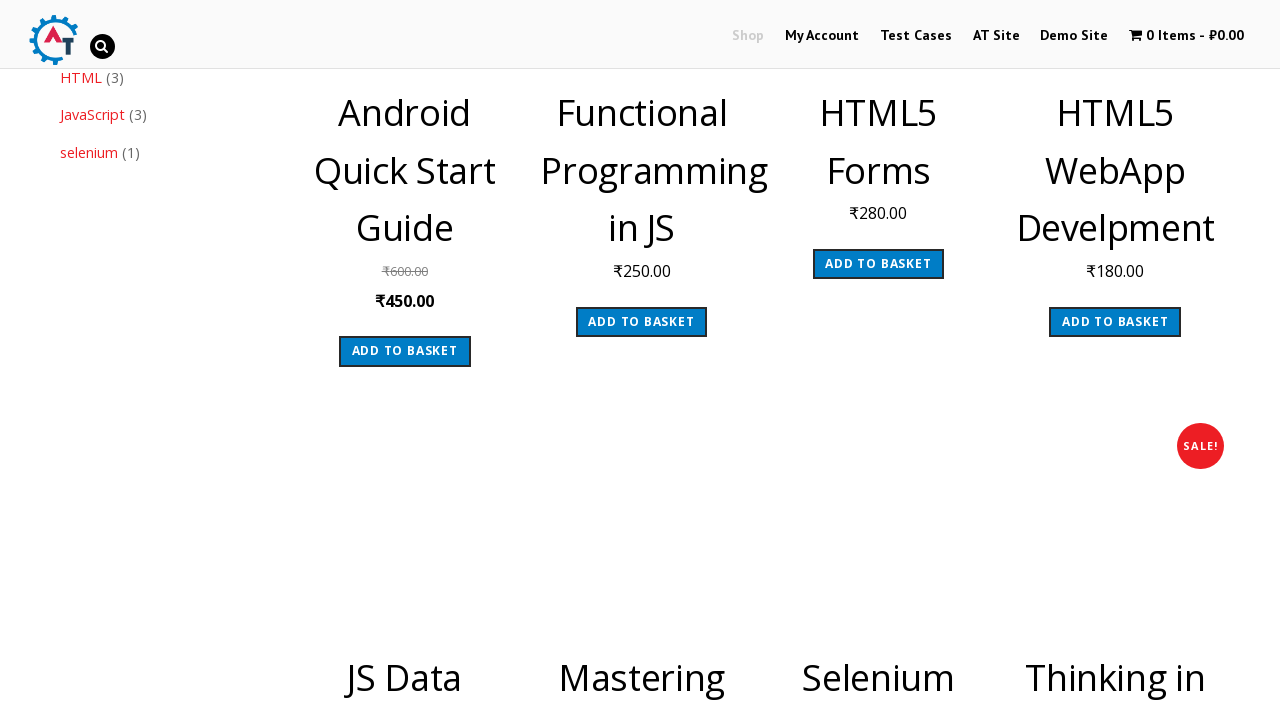

Clicked 'Add to Cart' button for first product (ID: 182) at (1115, 361) on [data-product_id='182']
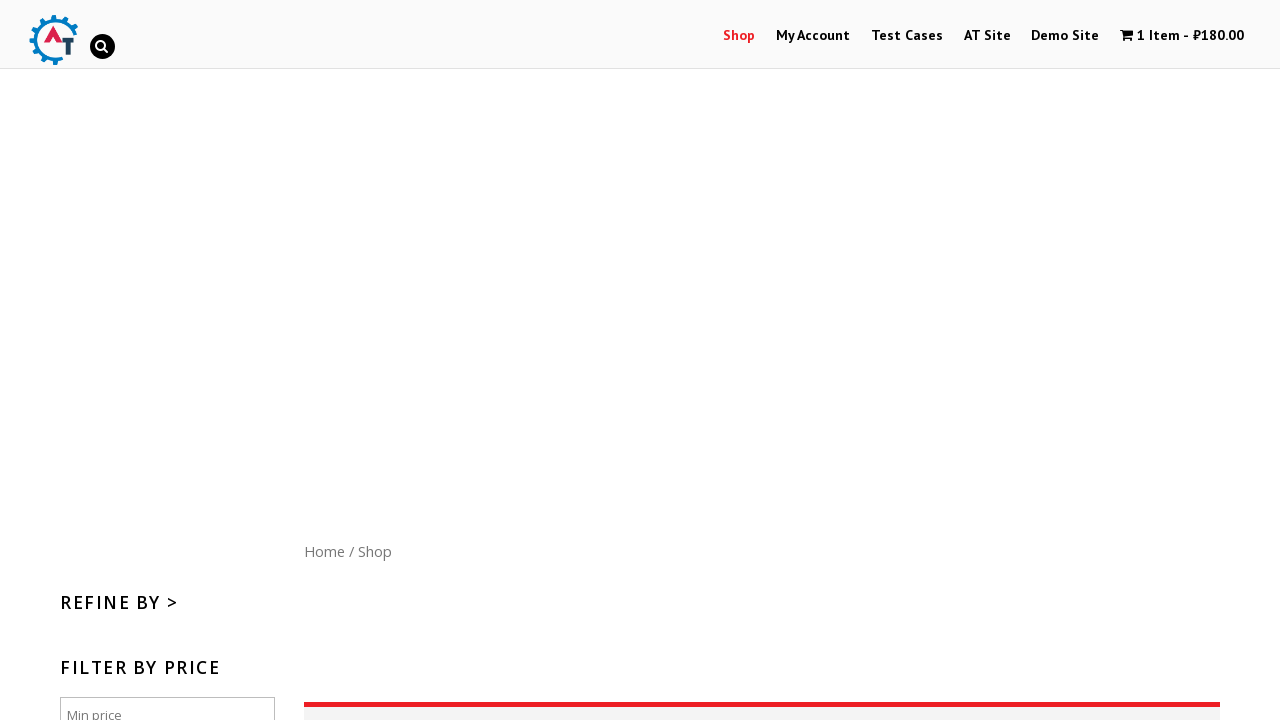

Waited 2 seconds for first product to be added to cart
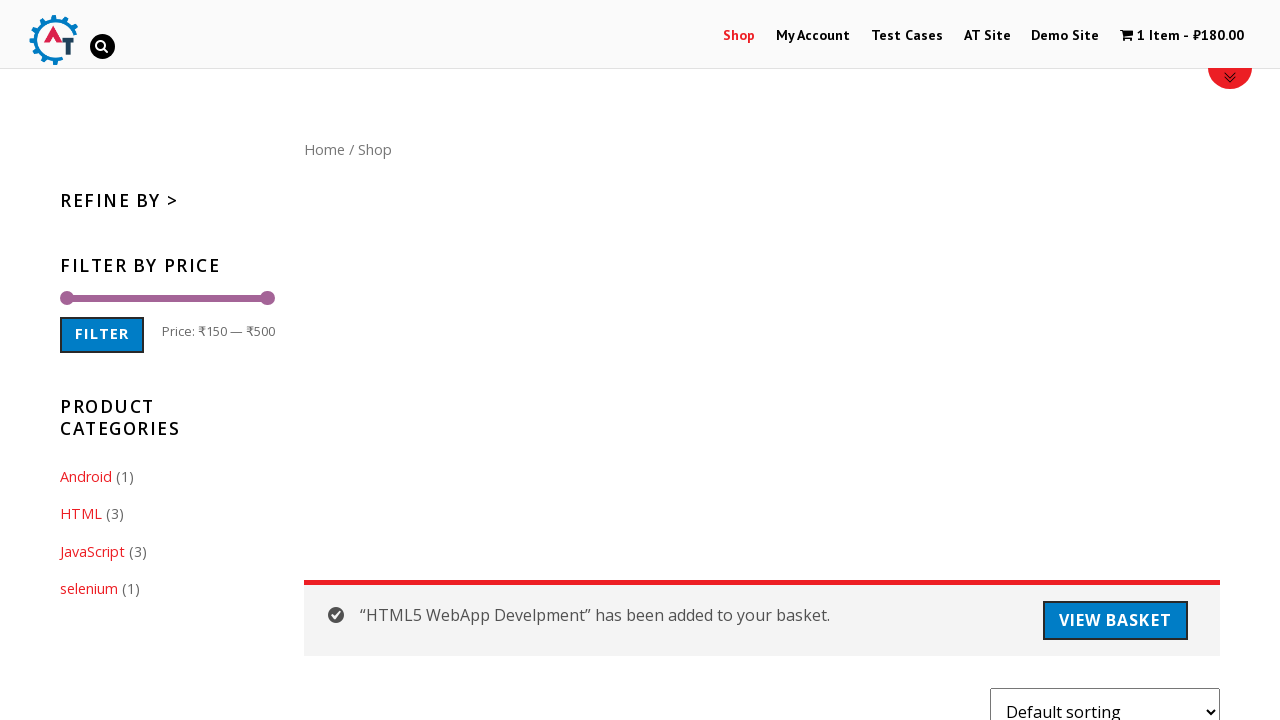

Clicked 'Add to Cart' button for second product (ID: 165) at (641, 360) on [data-product_id='165']
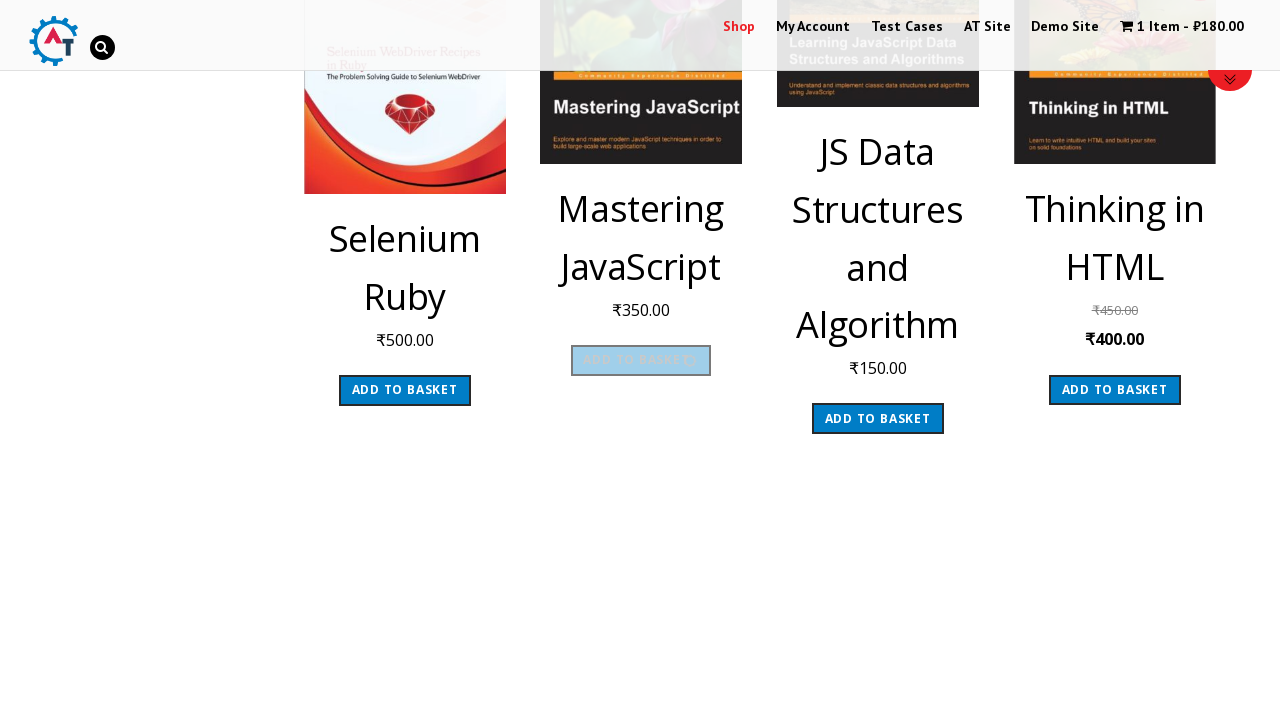

Waited 2 seconds for second product to be added to cart
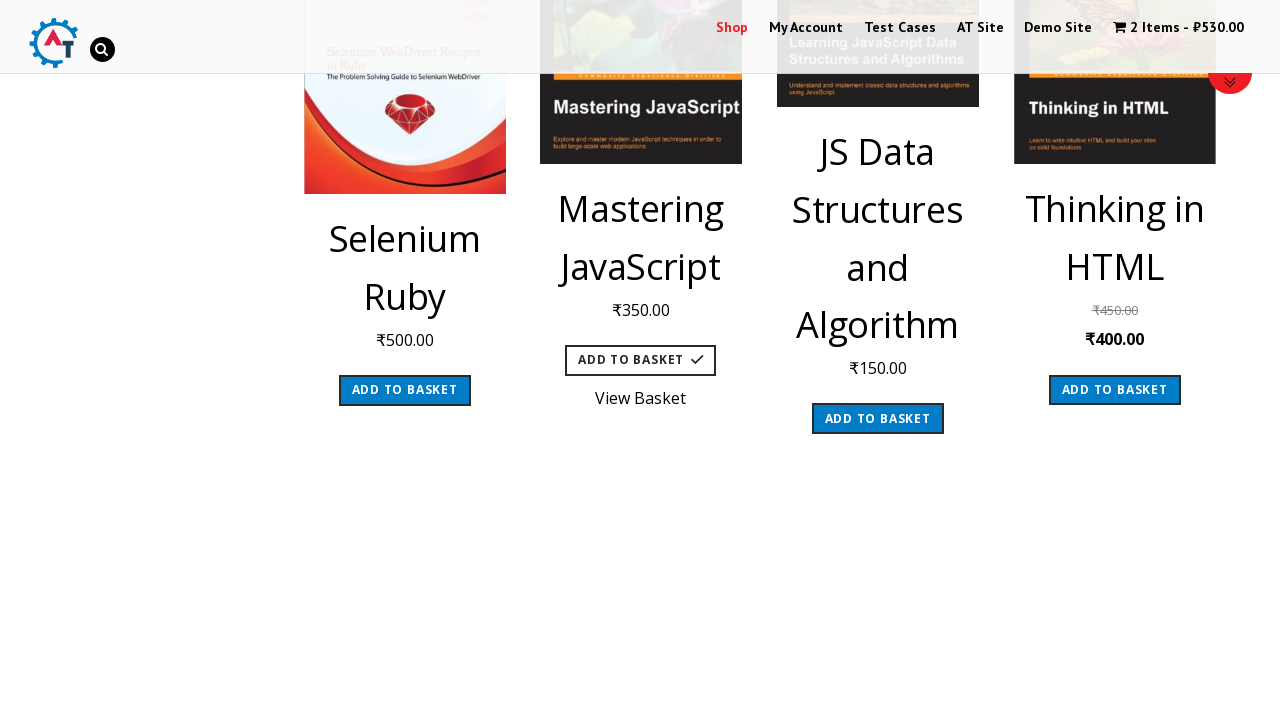

Clicked on cart contents to navigate to cart page at (1155, 28) on .cartcontents
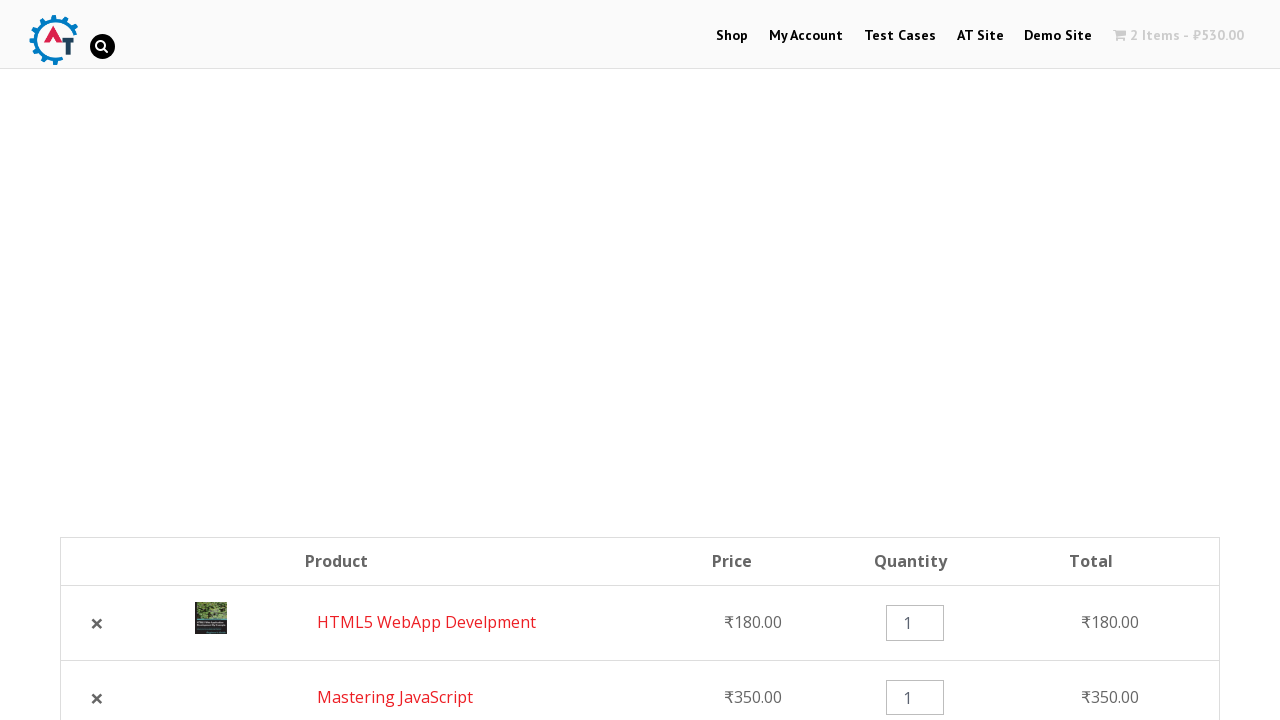

Cart page loaded, first item remove button is visible
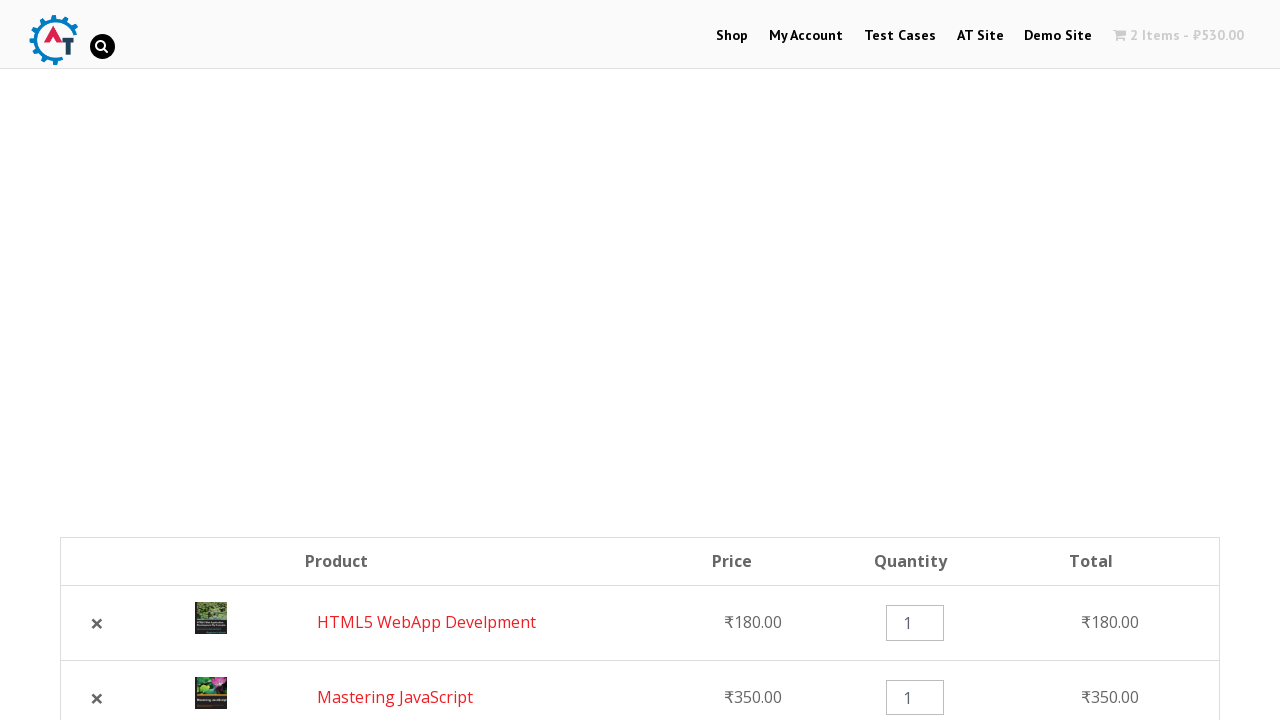

Clicked remove button for first cart item at (97, 623) on tr:nth-child(1) .remove
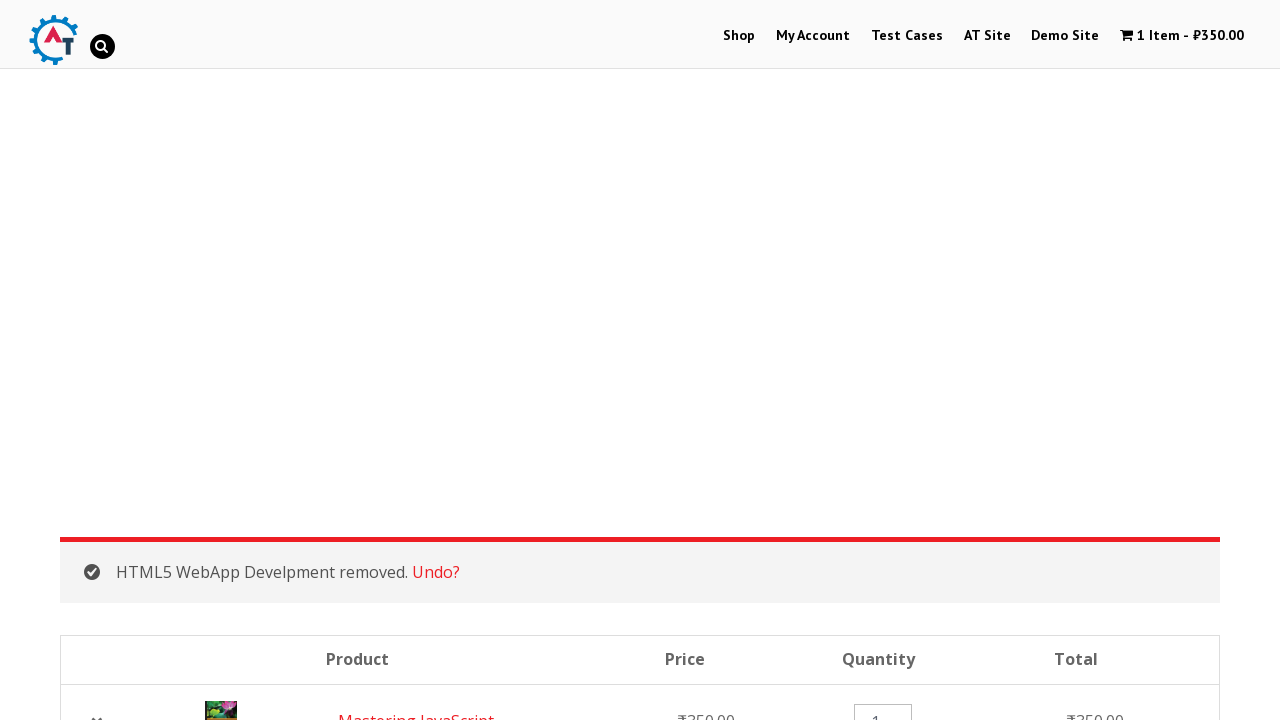

WooCommerce message with undo link appeared
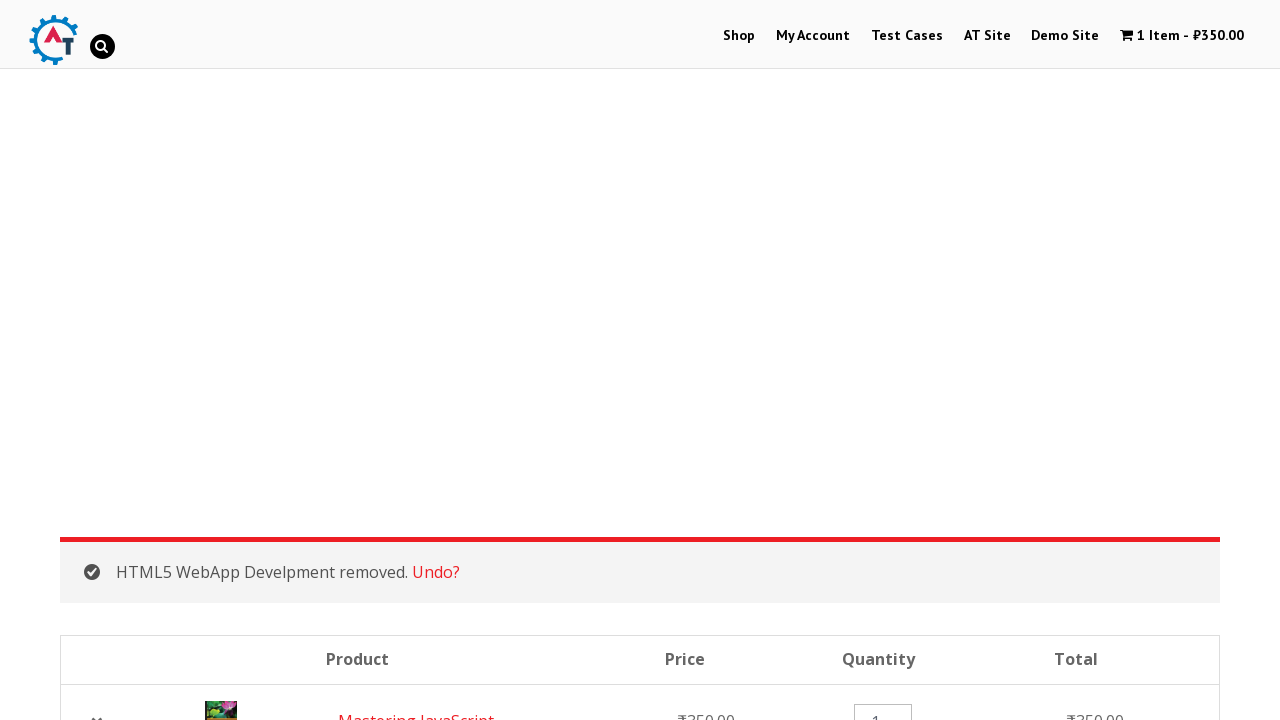

Clicked undo/restore link to restore first item to cart at (436, 572) on .woocommerce-message a
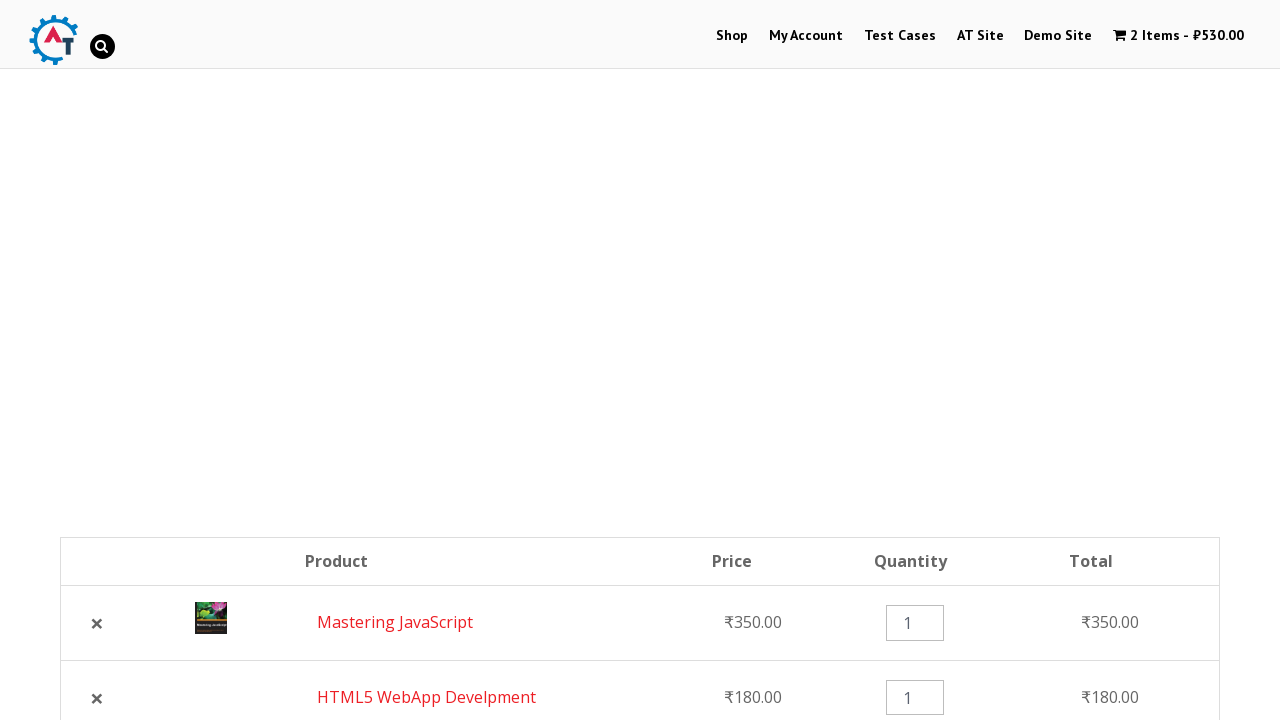

Second item quantity input field is visible
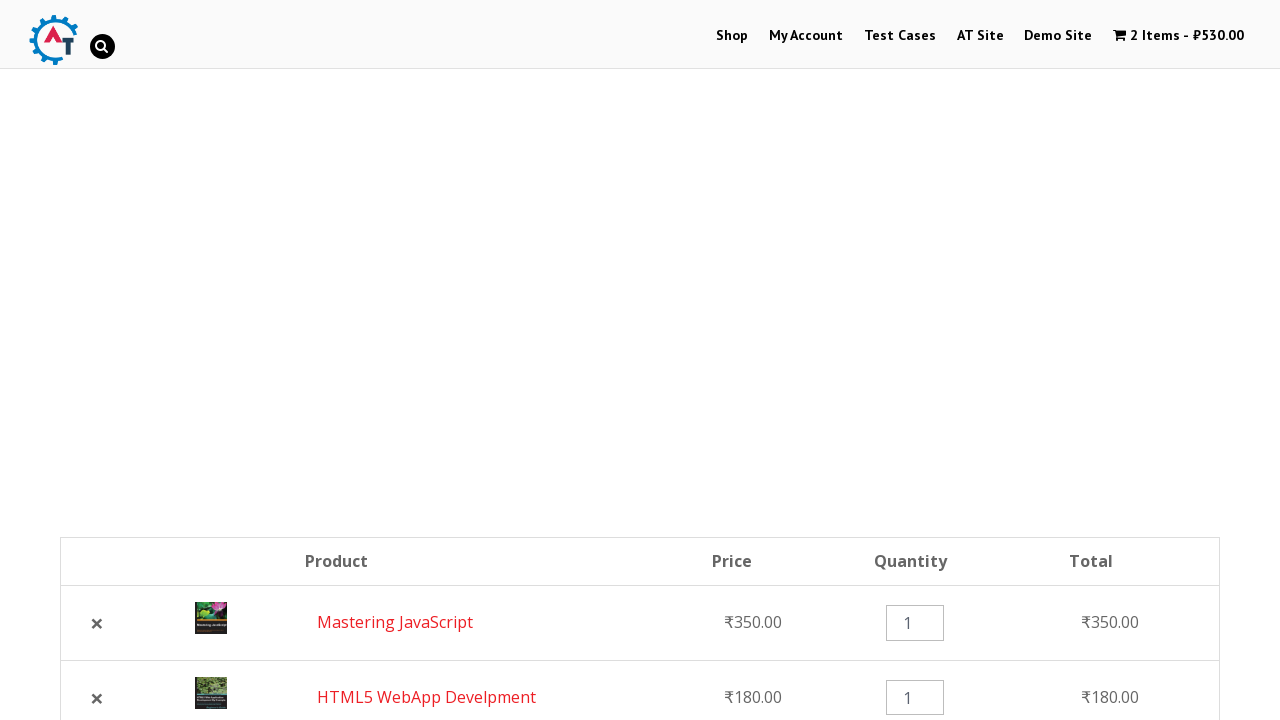

Updated second item quantity to 3 on tr:nth-child(2) .input-text
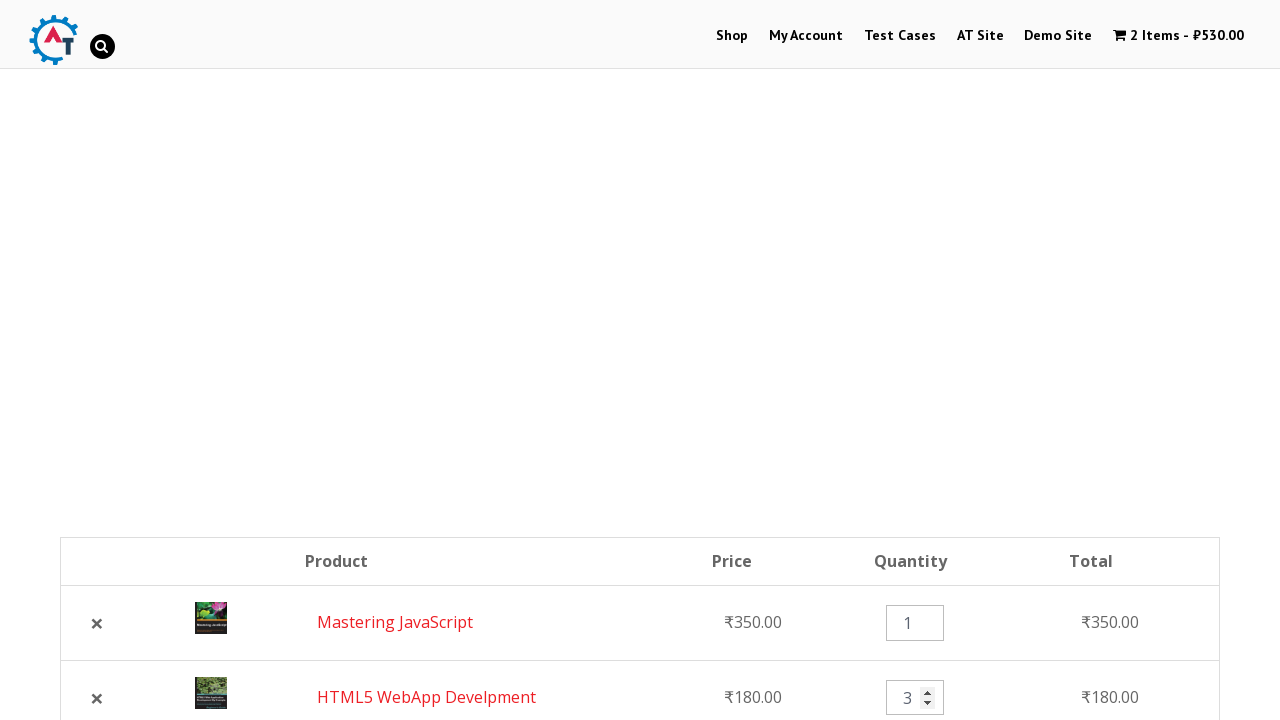

Clicked 'Update Cart' button to apply quantity change at (1107, 360) on [name='update_cart']
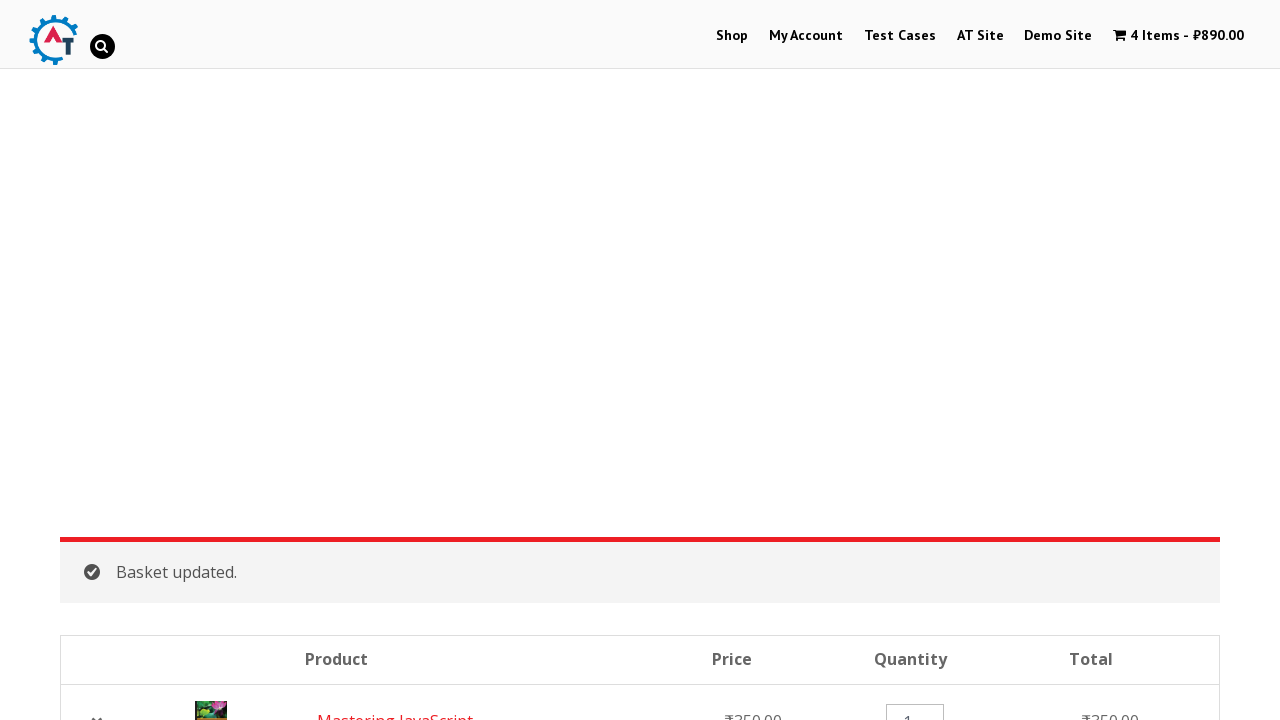

Waited 2 seconds for cart to update
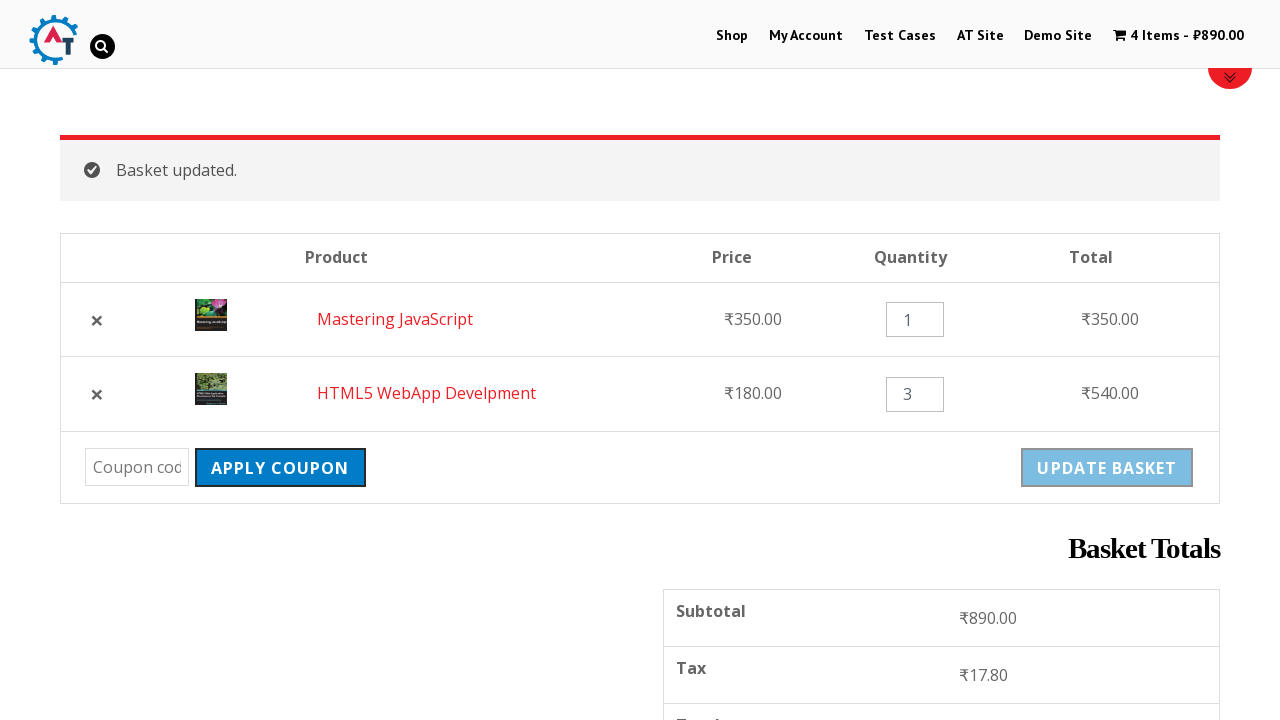

Clicked 'Apply Coupon' button without entering a coupon code at (280, 468) on [name='apply_coupon']
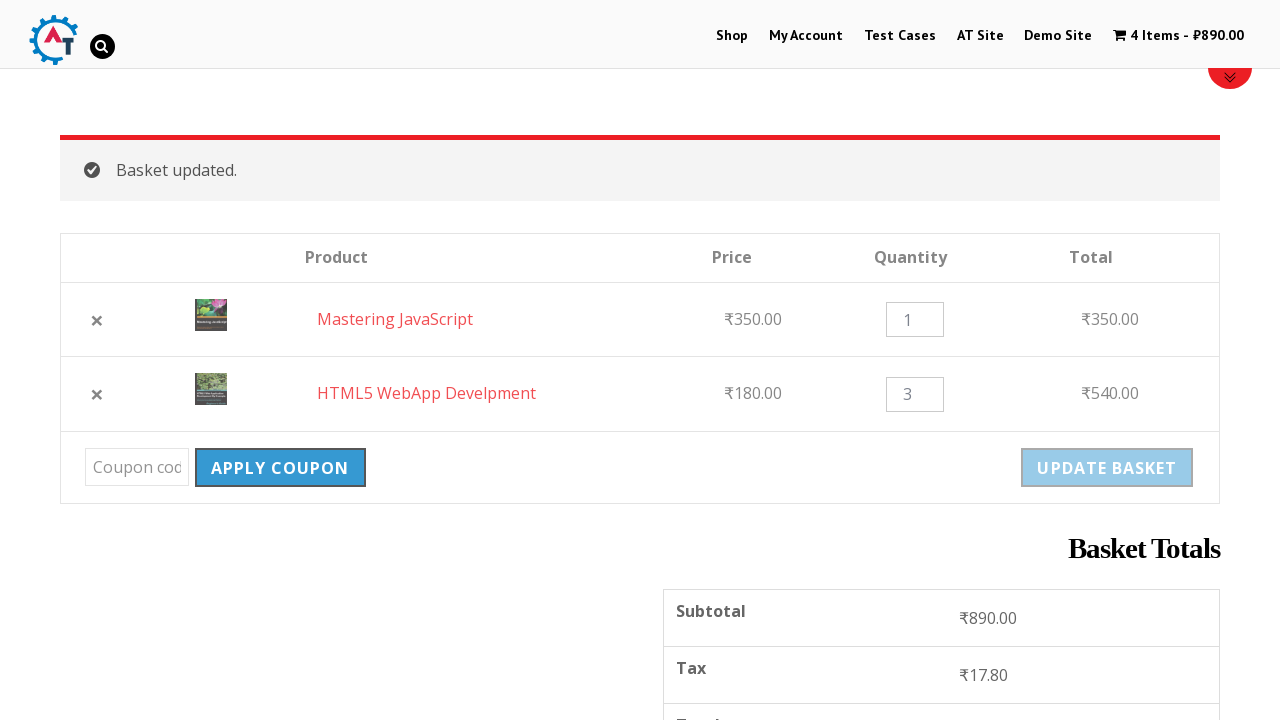

WooCommerce error message appeared for empty coupon code
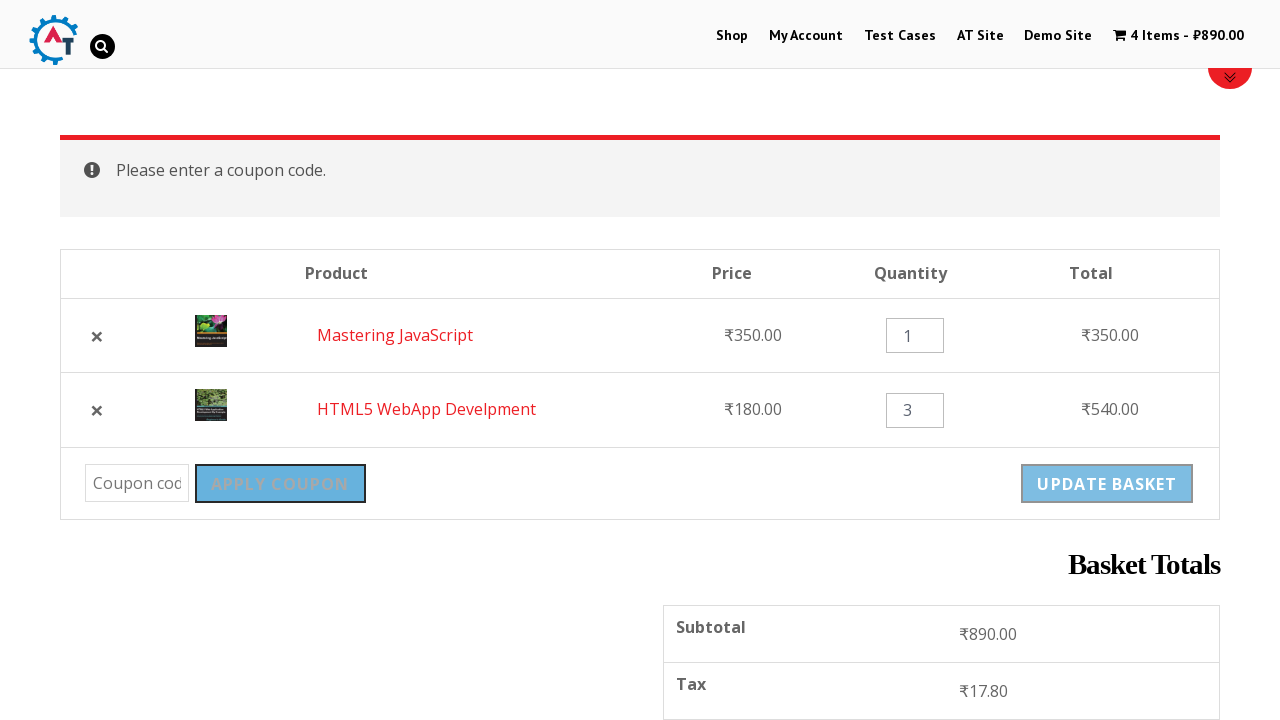

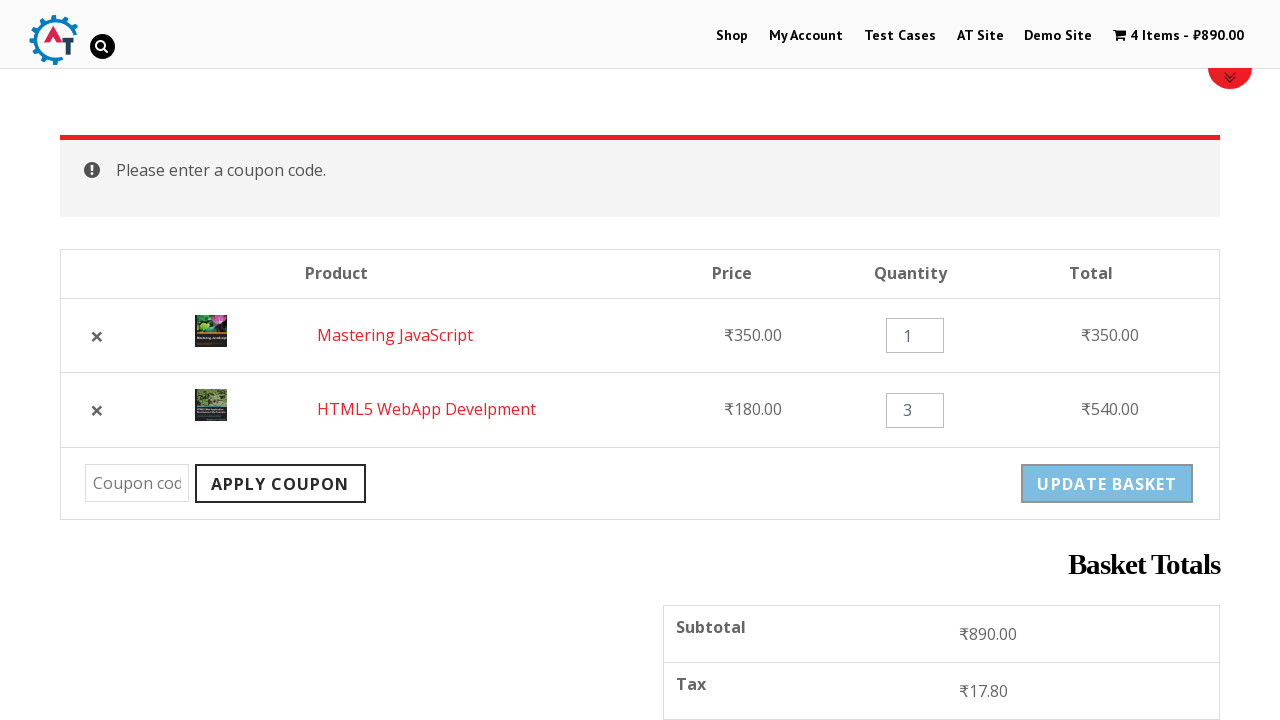